Tests search functionality by switching to Russian, entering a search term, selecting division and category dropdowns, and submitting the search

Starting URL: http://ss.com

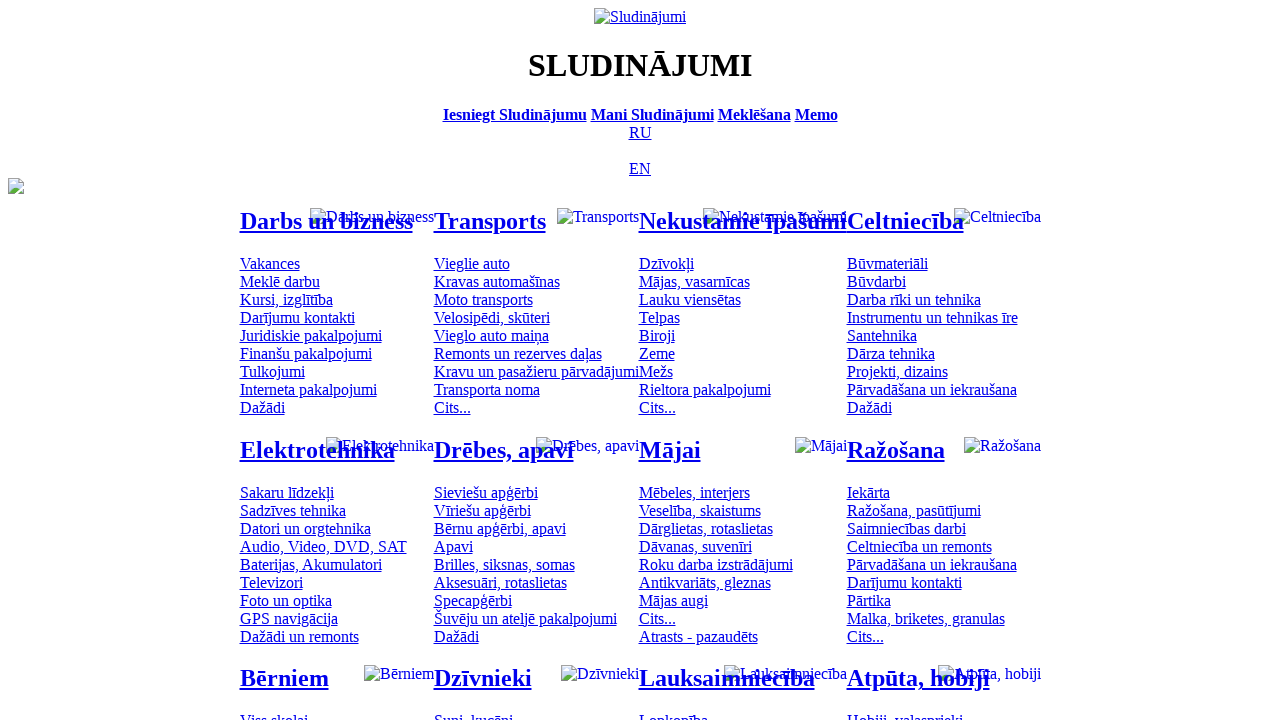

Clicked Russian language option at (640, 132) on [title='По-русски']
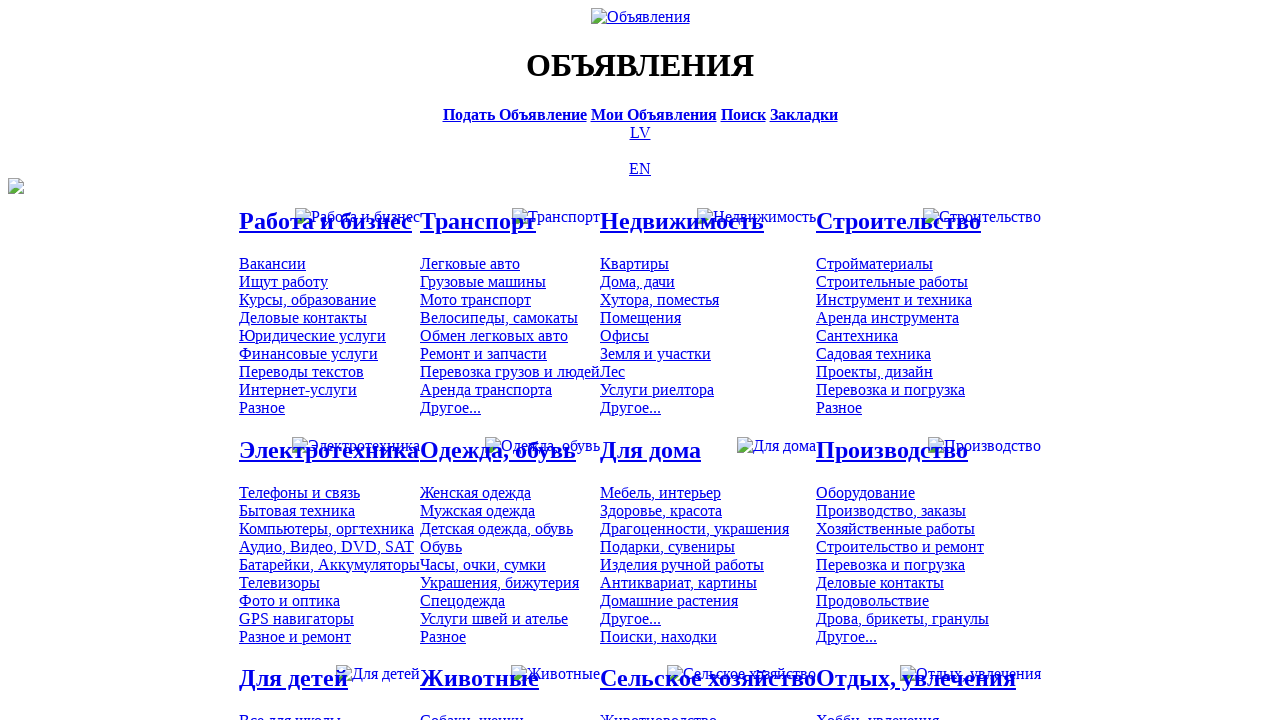

Clicked search bar at (743, 114) on [title='Искать объявления']
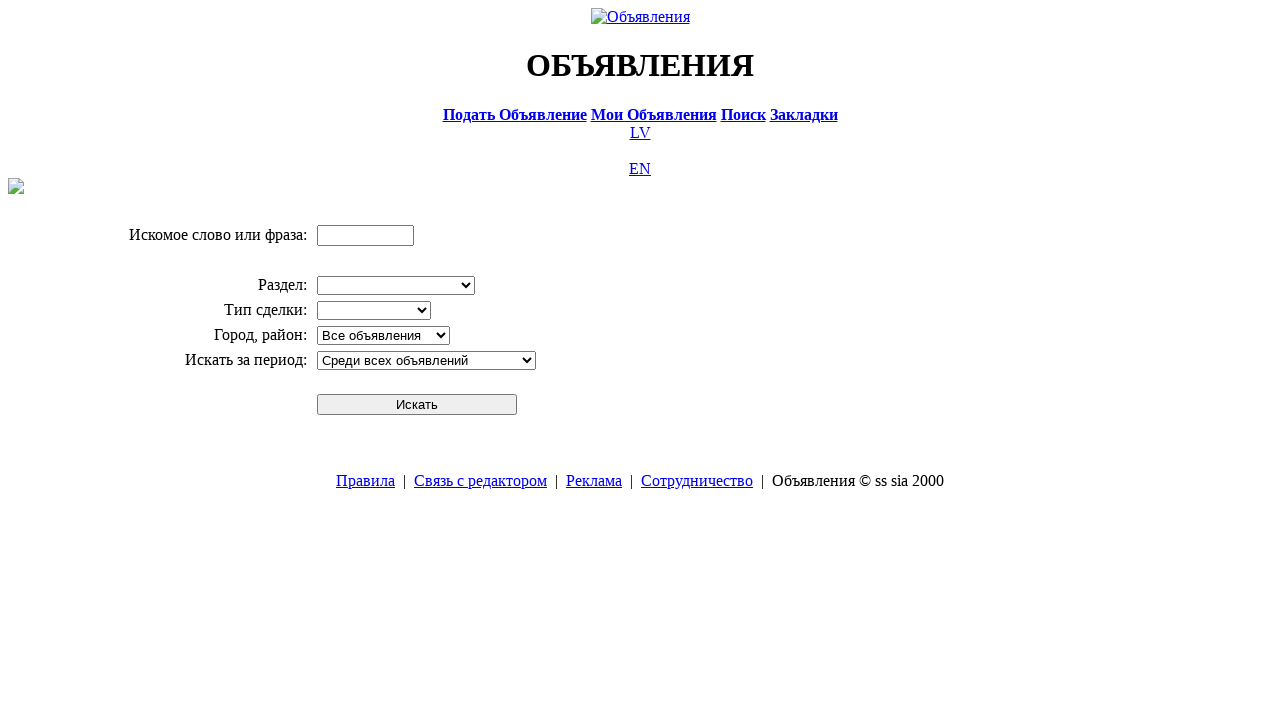

Entered search term 'Компьютер' in search field on input[name='txt']
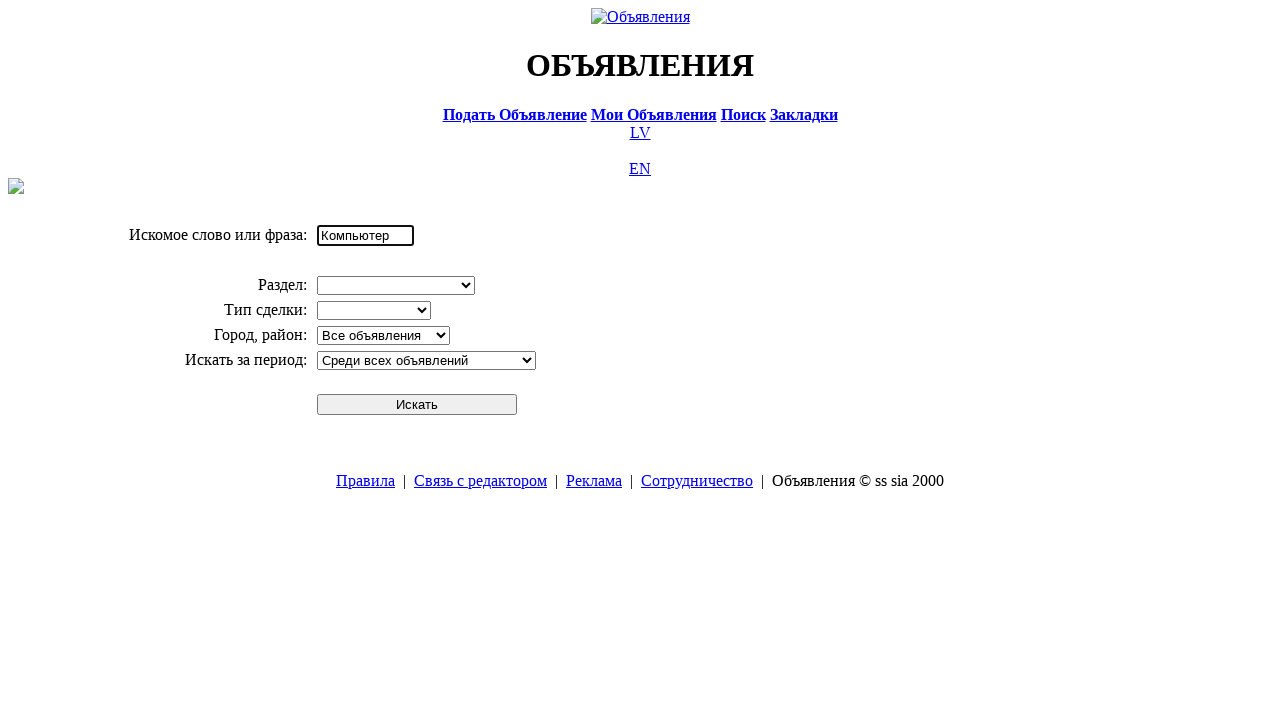

Selected 'Электротехника' division from dropdown on select[name='cid_0']
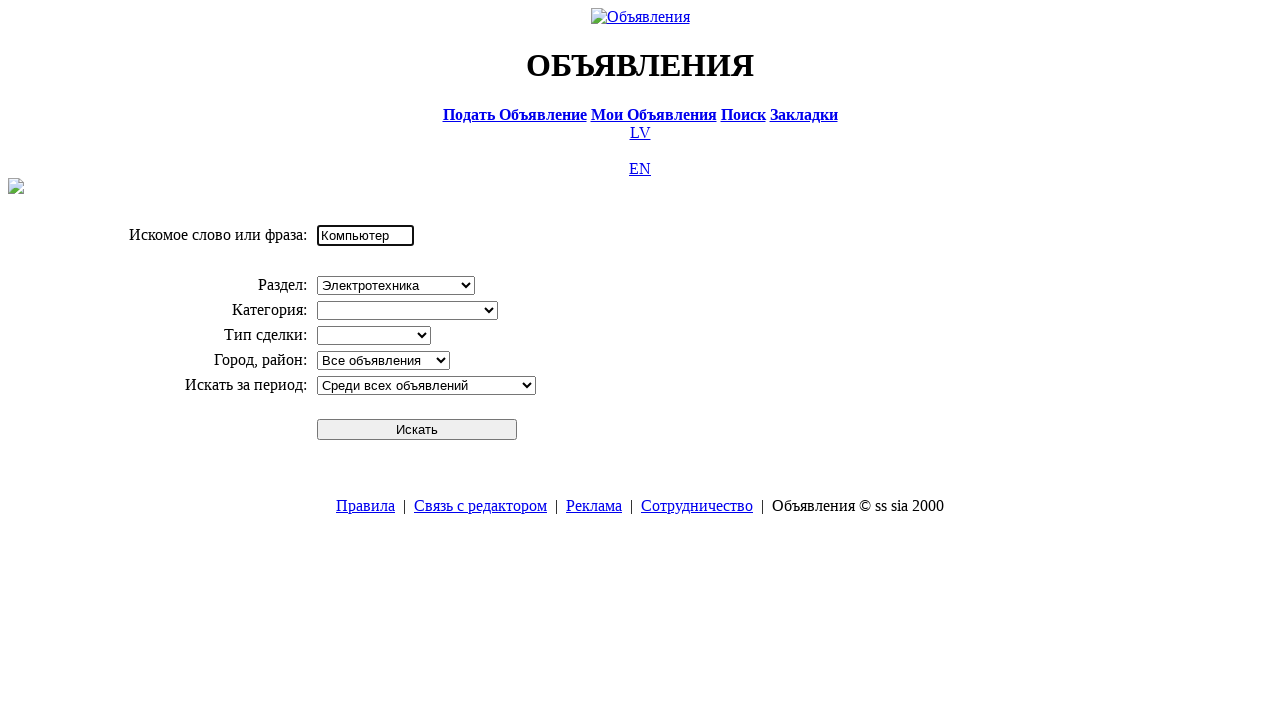

Selected 'Компьютеры, оргтехника' category from dropdown on select[name='cid_1']
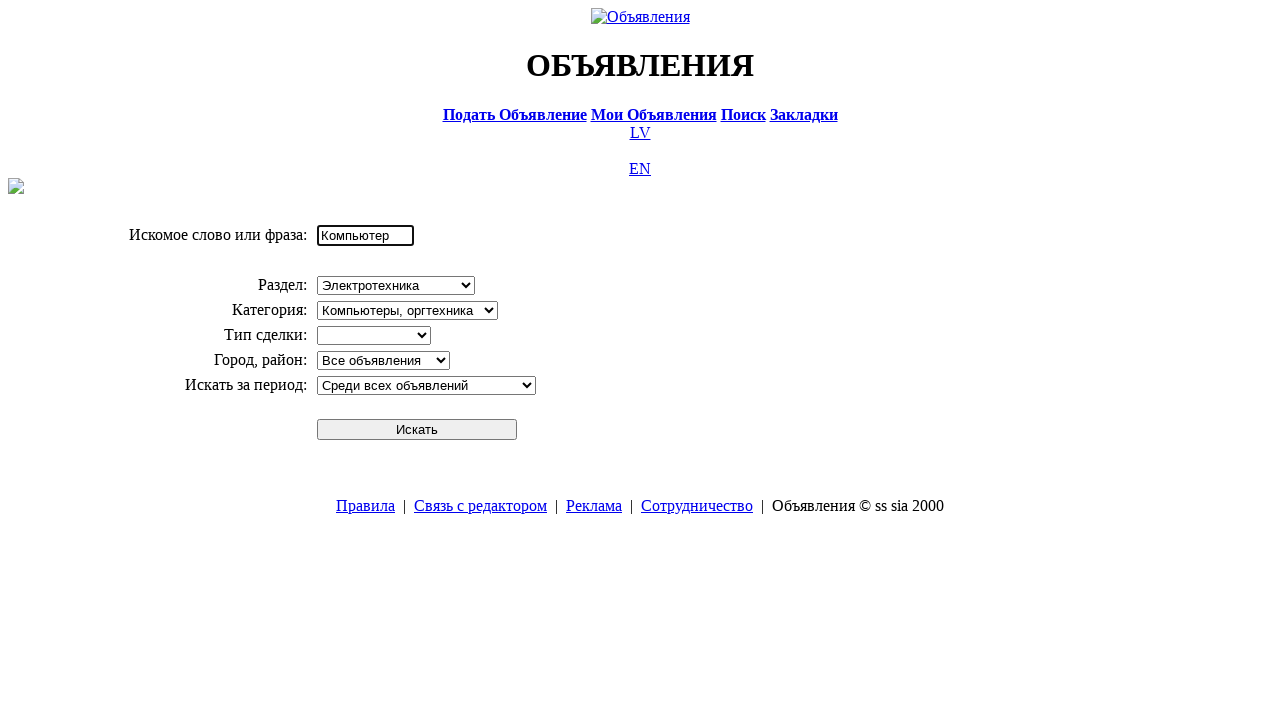

Clicked search button to submit search at (417, 429) on #sbtn
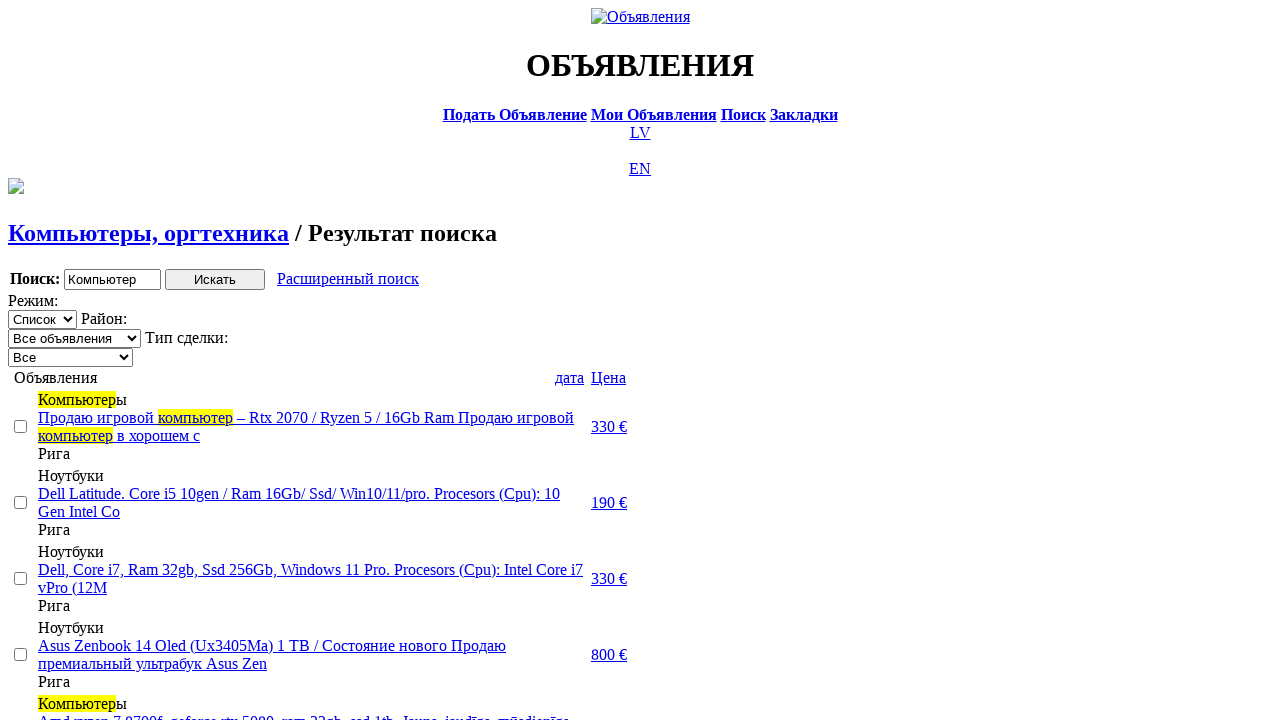

Search results loaded with checkboxes visible
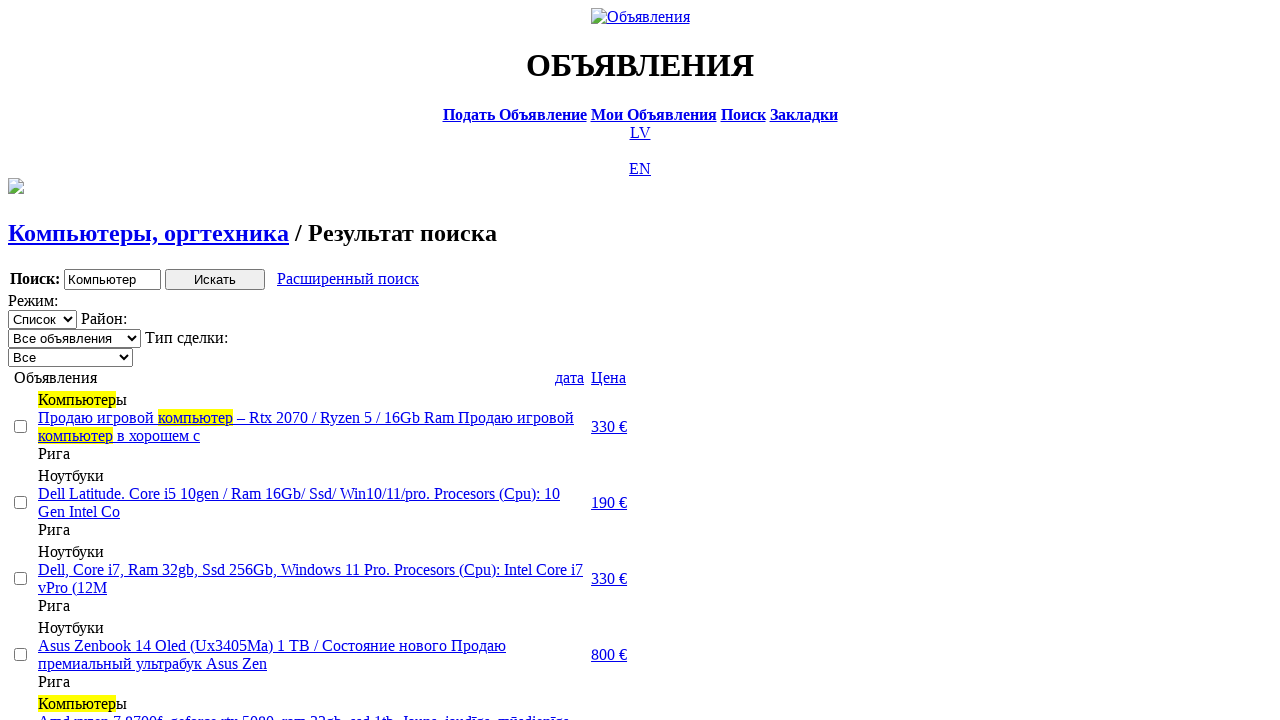

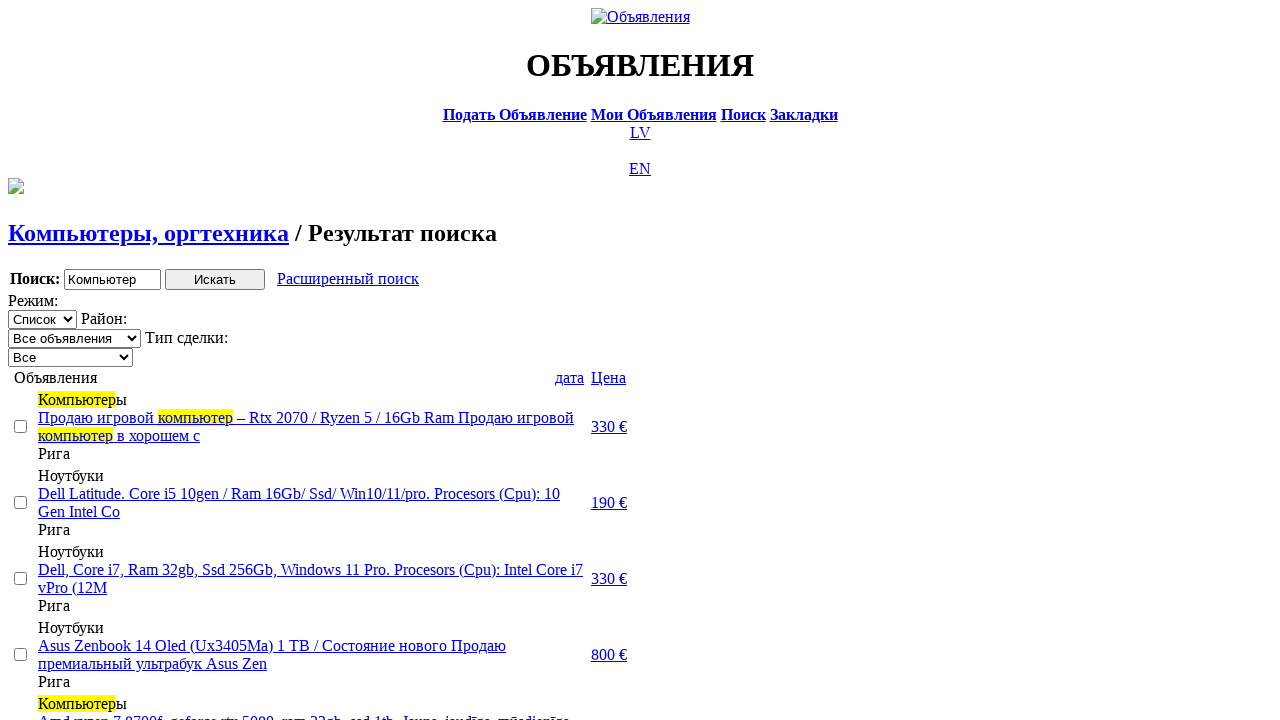